Navigates to Mabl website and verifies the page loads

Starting URL: https://www.mabl.com/

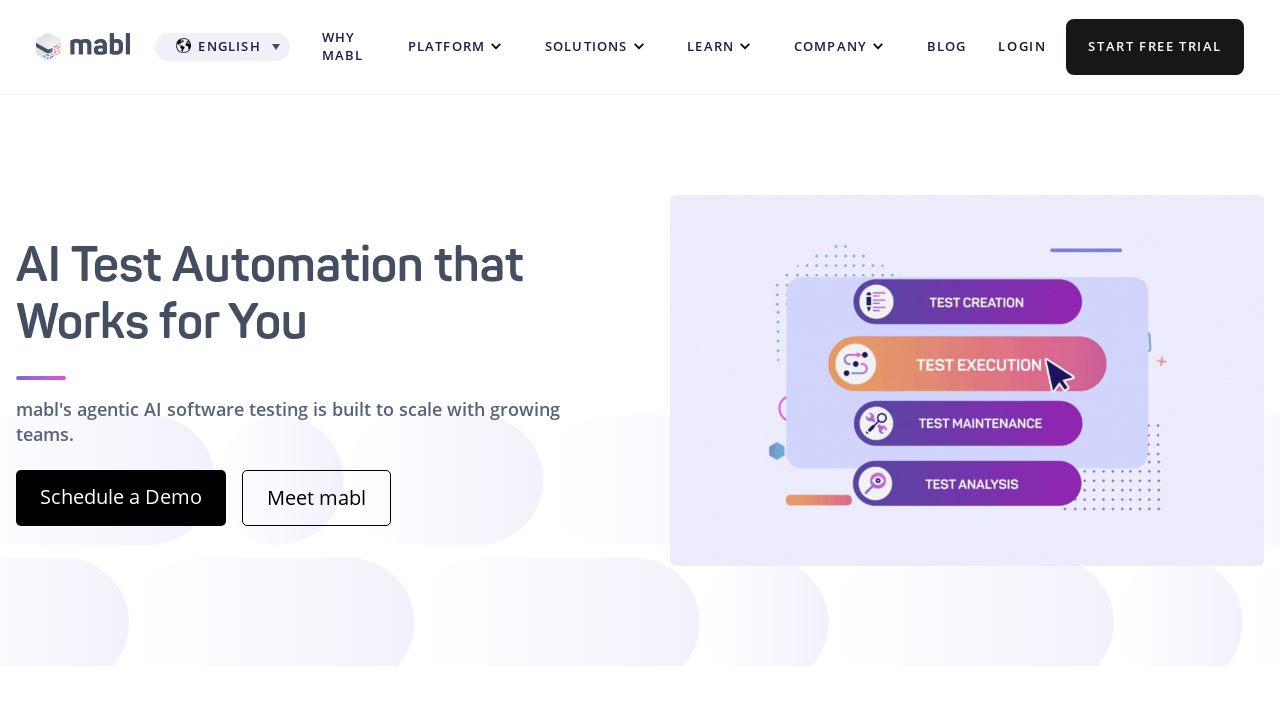

Waited for page to load with networkidle state at https://www.mabl.com/
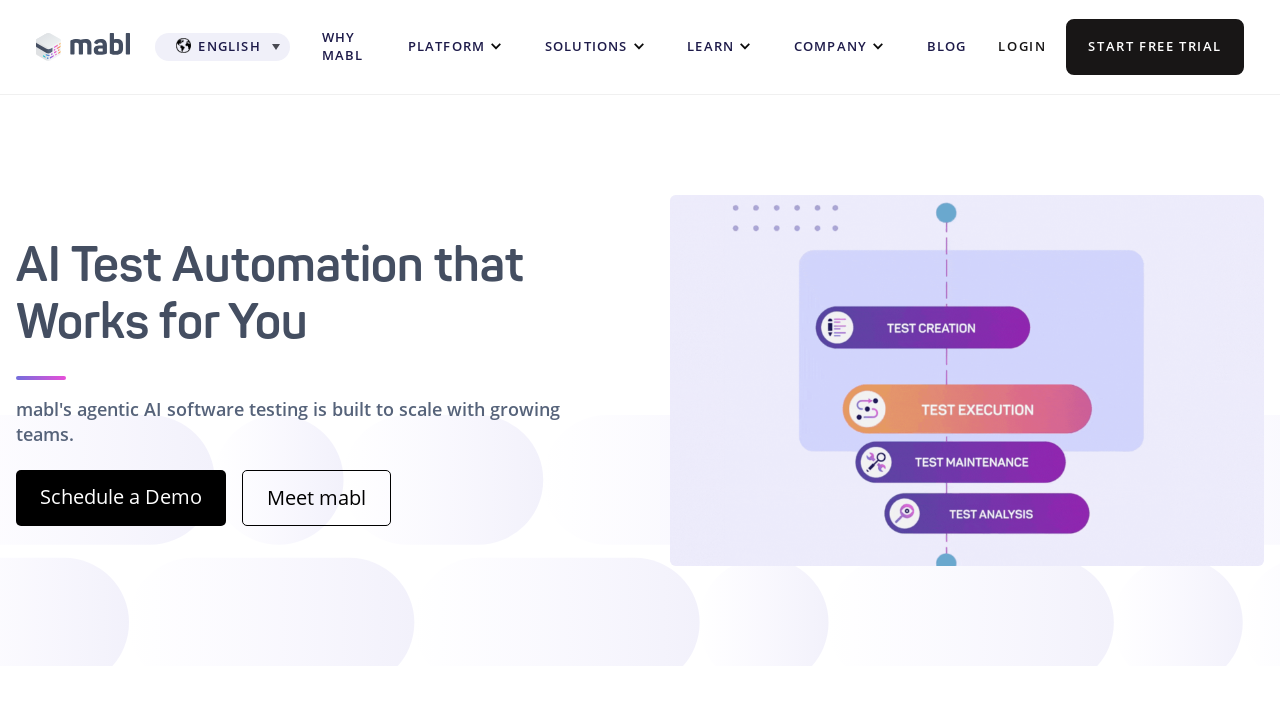

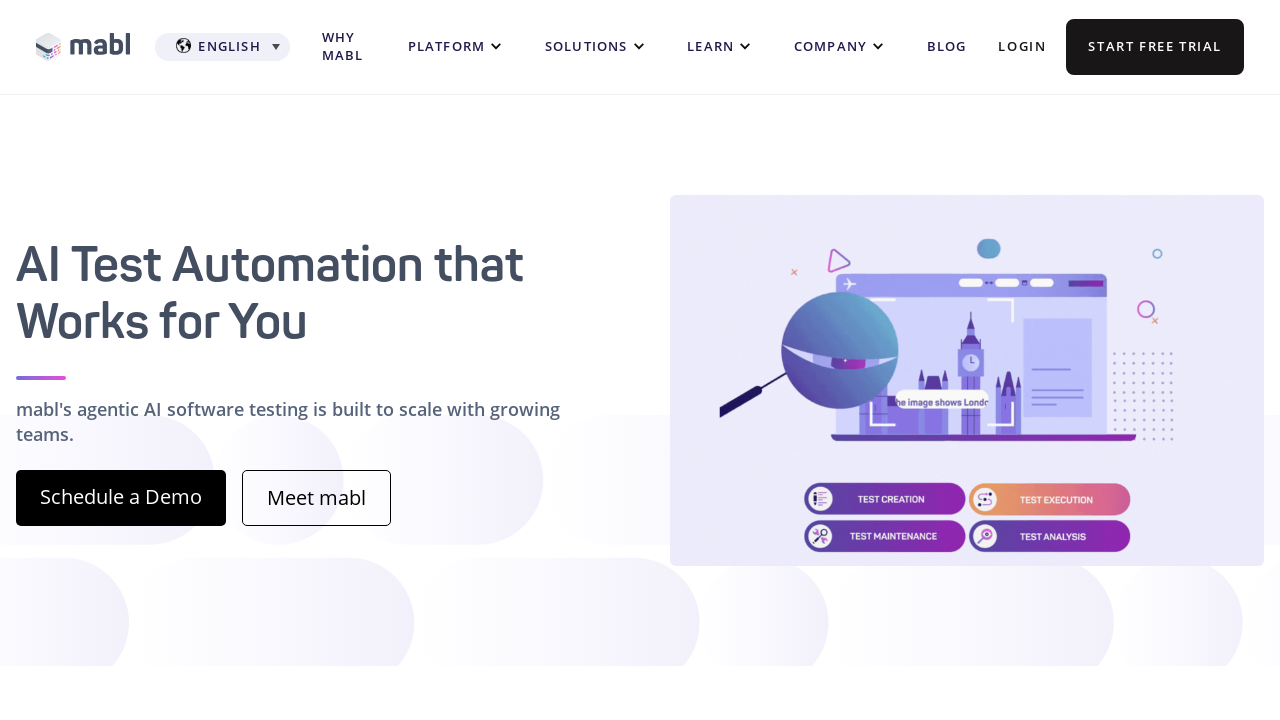